Tests a text box form by filling in user name, email, current address, and permanent address fields, then submitting and verifying the displayed output matches the input values.

Starting URL: https://demoqa.com/text-box

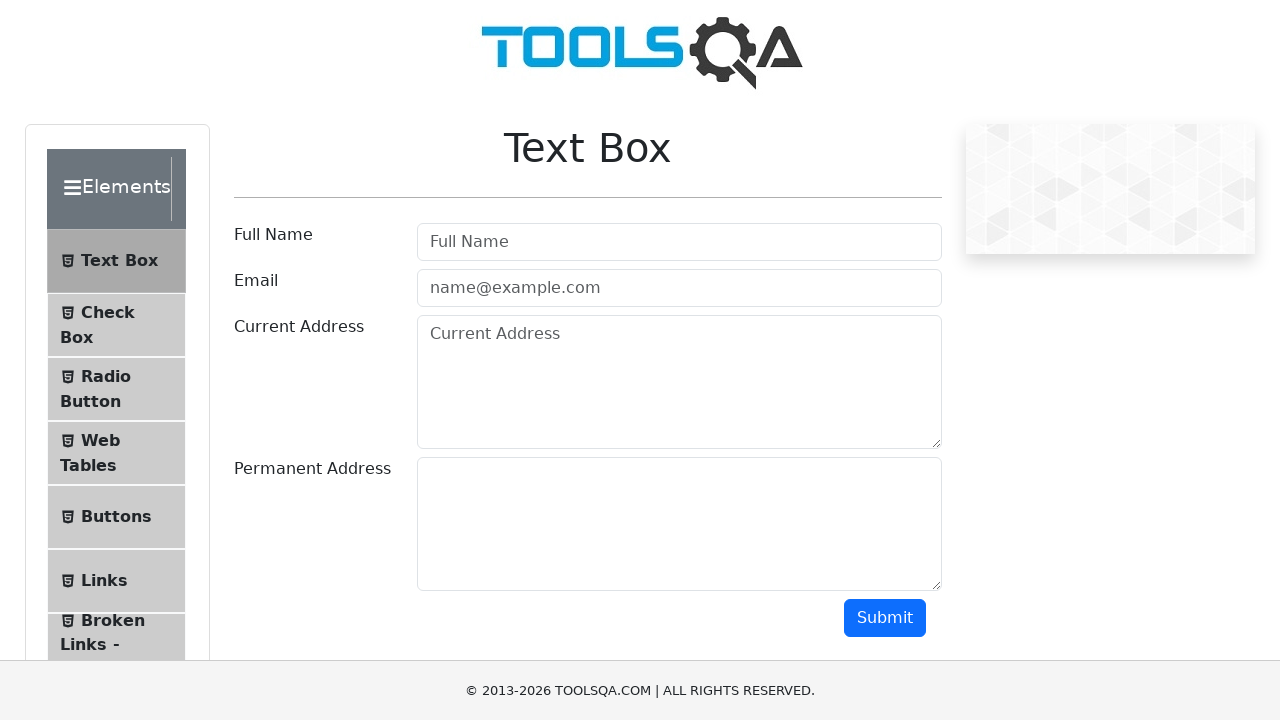

Filled userName field with 'Jane Smith' on xpath=//input[@id="userName"]
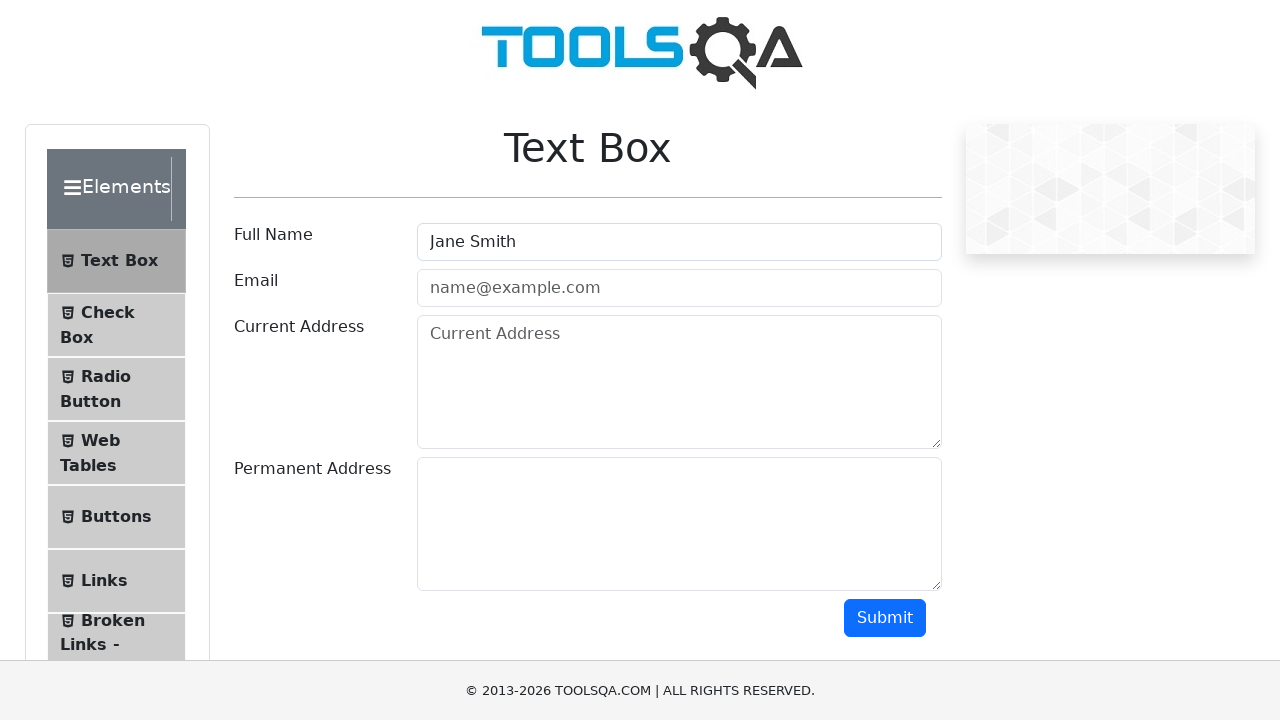

Filled userEmail field with 'jane.smith@example.com' on xpath=//input[@id="userEmail"]
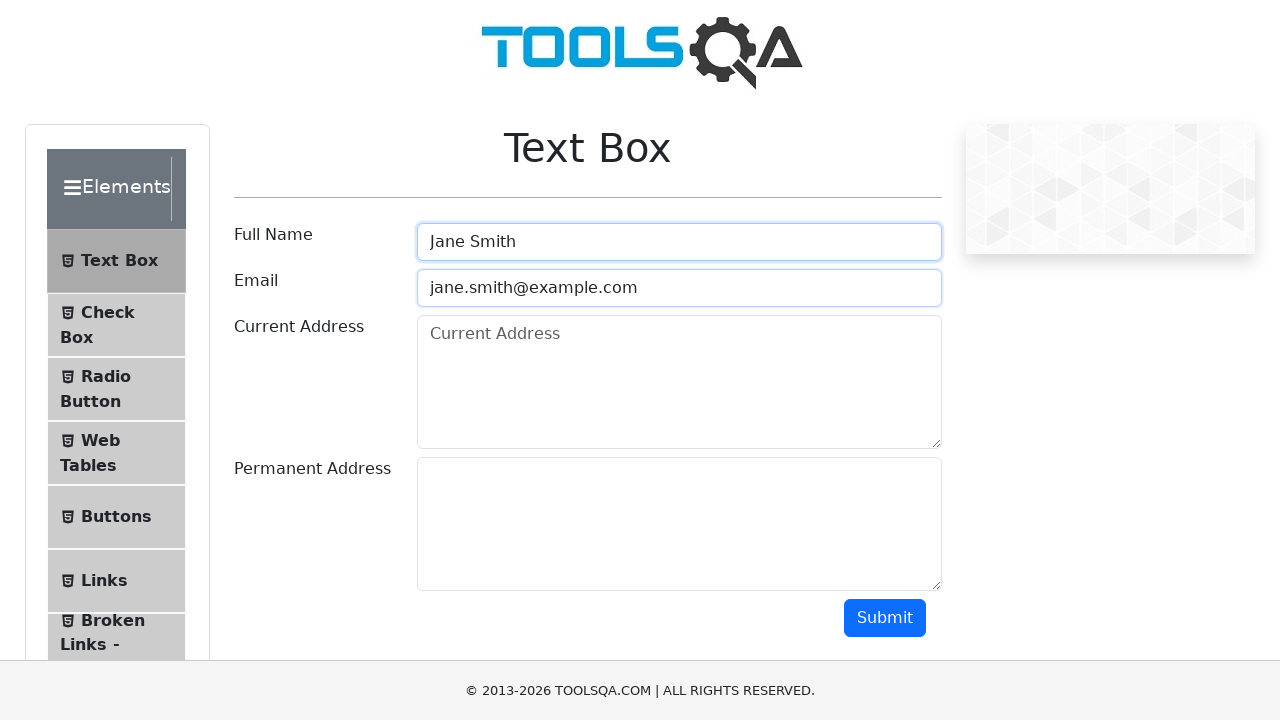

Filled currentAddress field with '742 Evergreen Terrace' on xpath=//textarea[@id="currentAddress"]
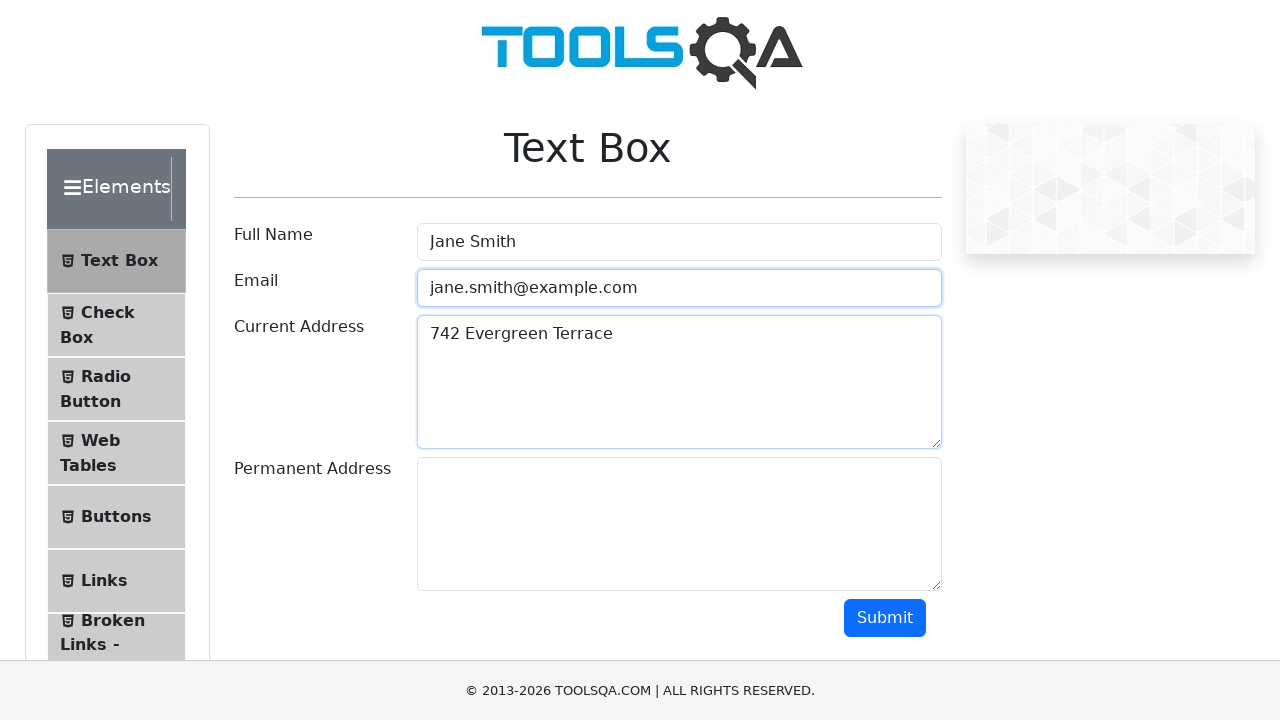

Filled permanentAddress field with '123 Main Street' on xpath=//textarea[@id="permanentAddress"]
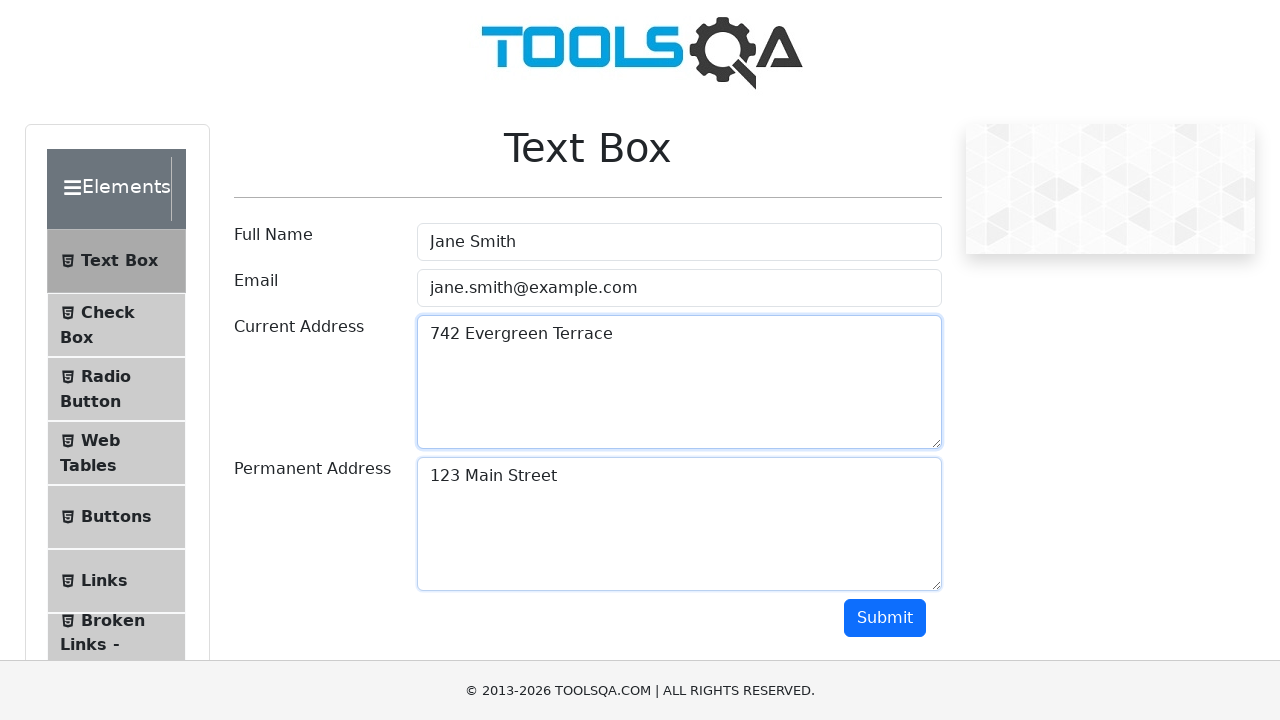

Clicked submit button to submit the form at (885, 618) on xpath=//button[@id="submit"]
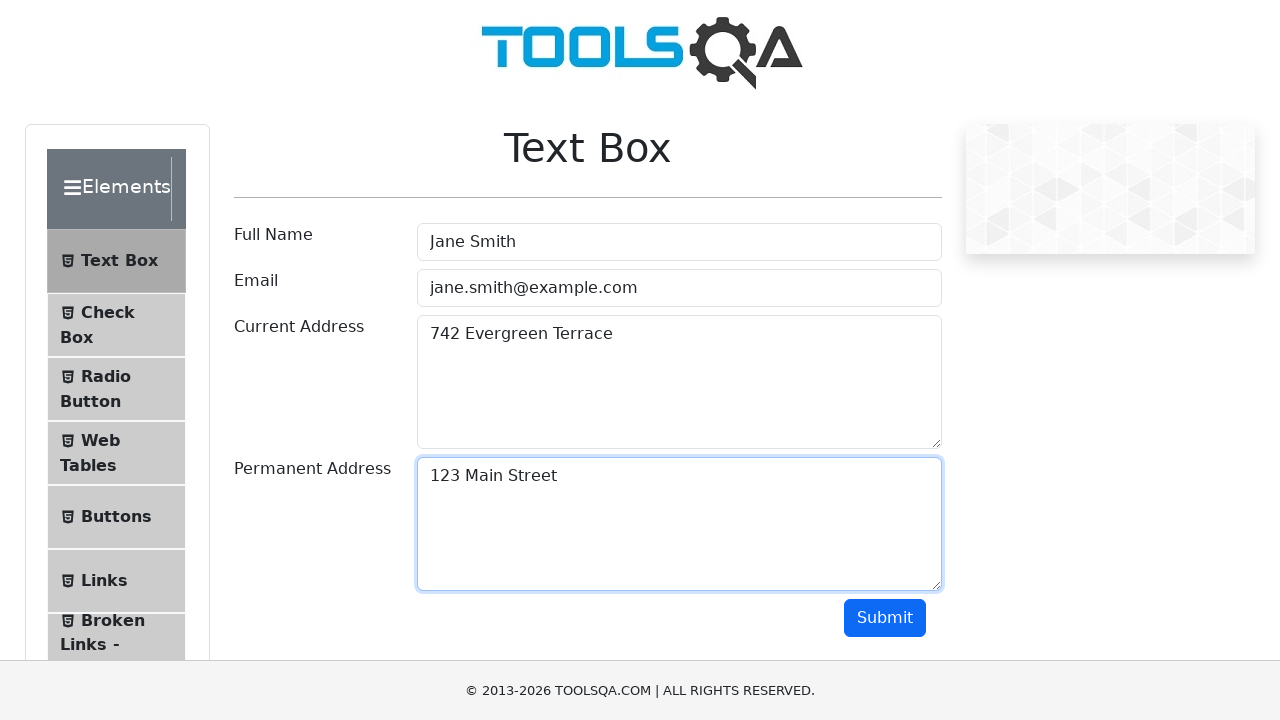

Waited for name output field to appear, verifying form submission was successful
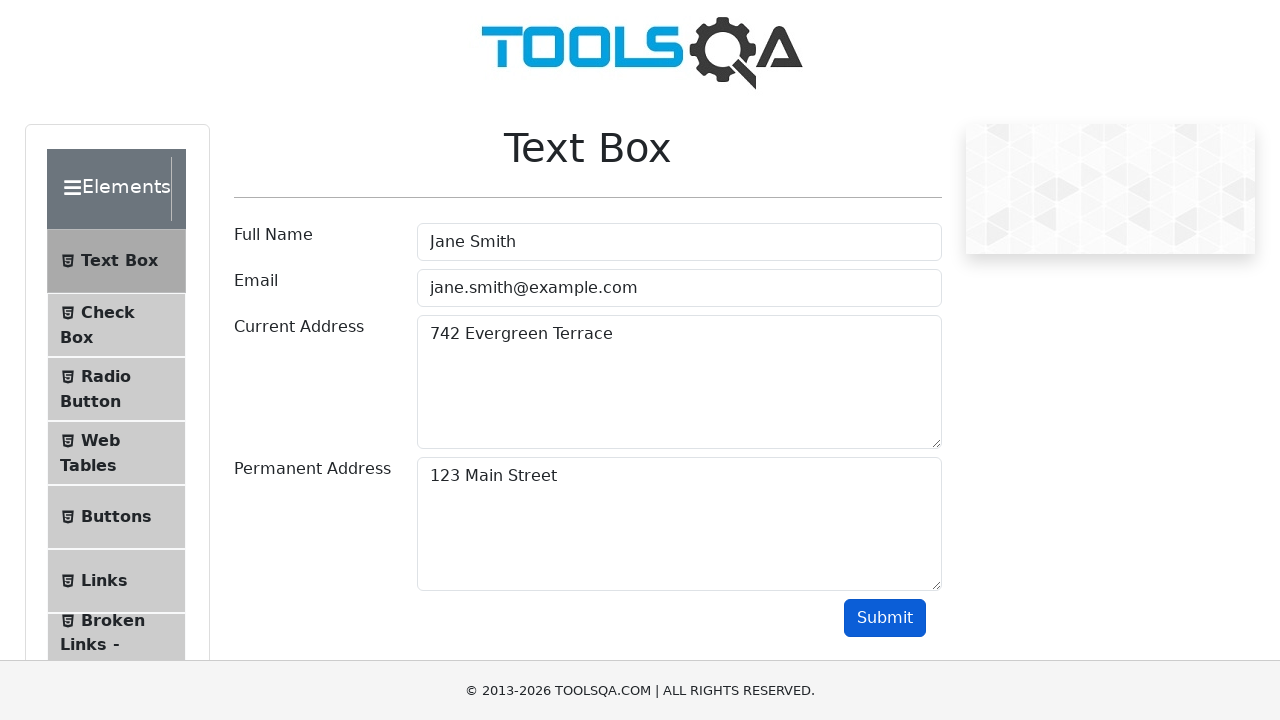

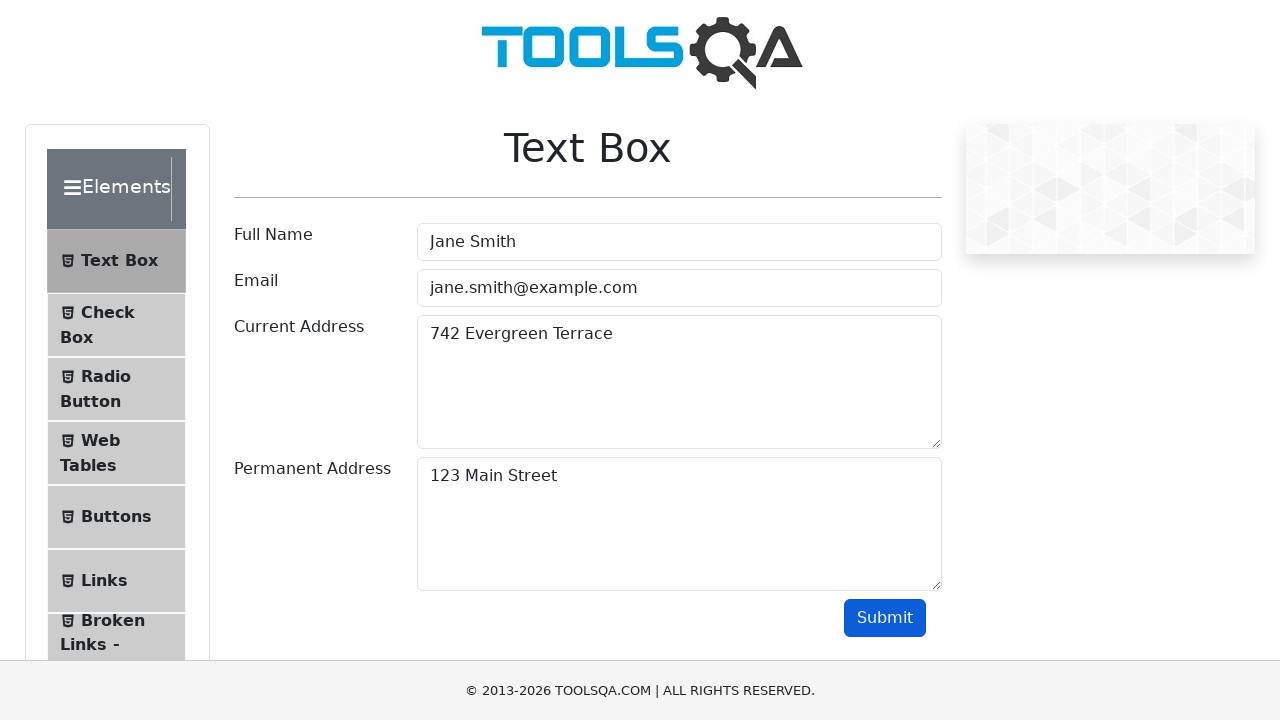